Tests registration form validation with empty username field and valid password, expecting "Username is required" error message

Starting URL: https://anatoly-karpovich.github.io/demo-login-form/

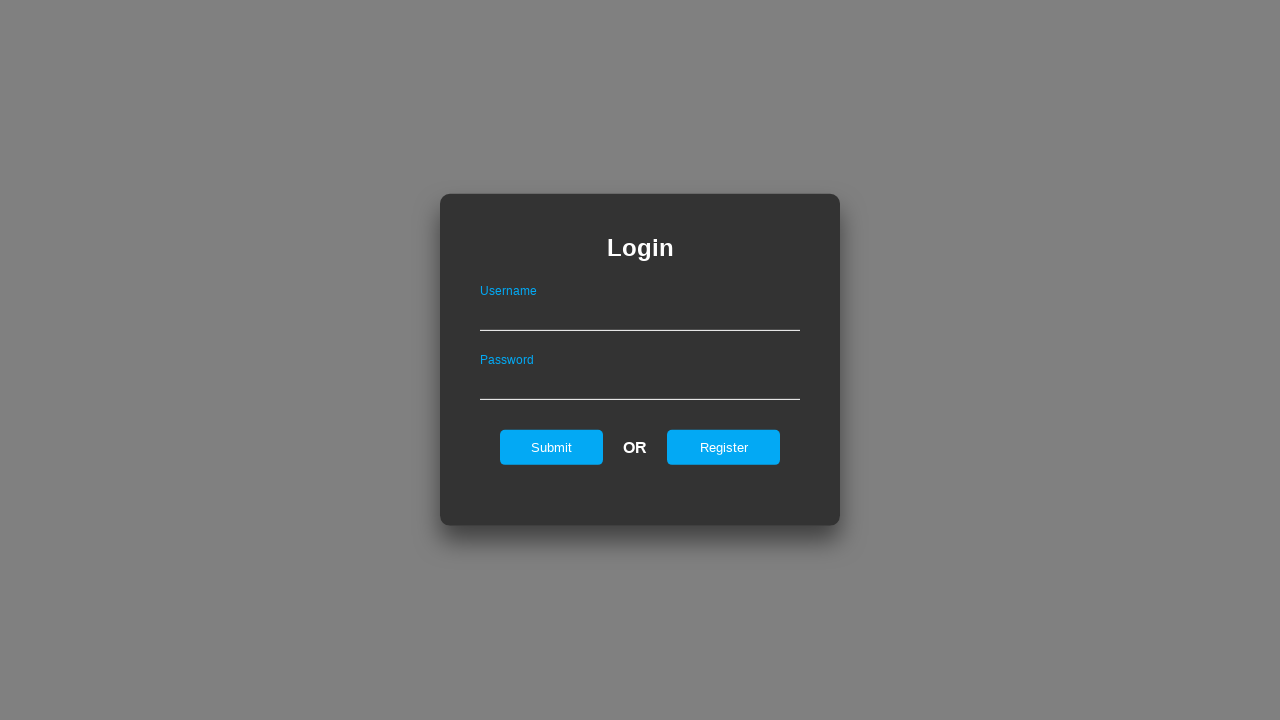

Navigated to demo login form
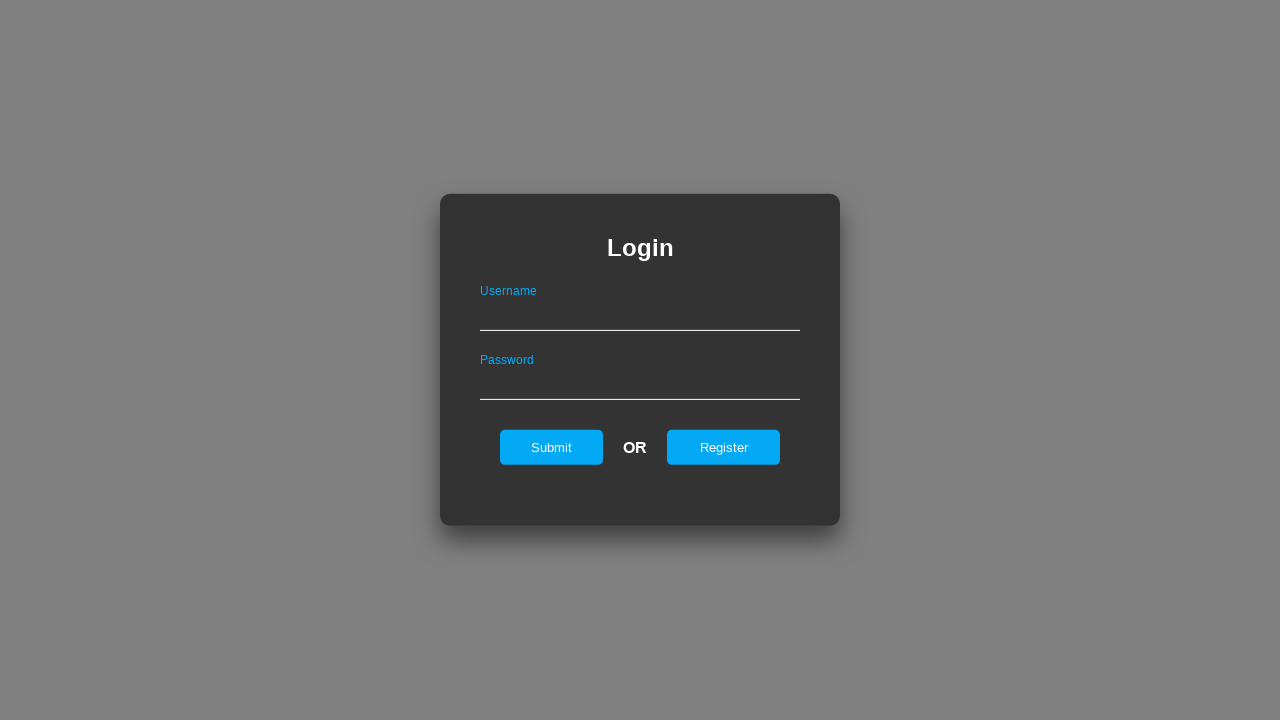

Clicked register button to show registration form at (724, 447) on #registerOnLogin
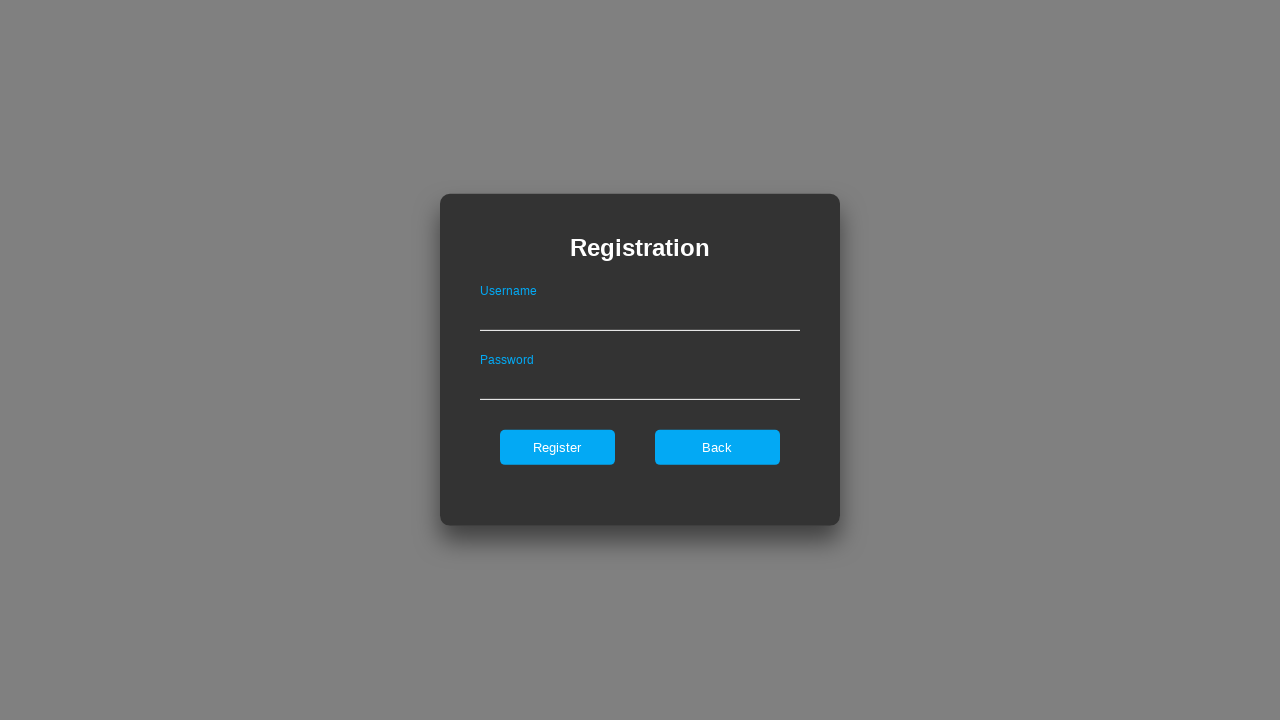

Left username field empty on #userNameOnRegister
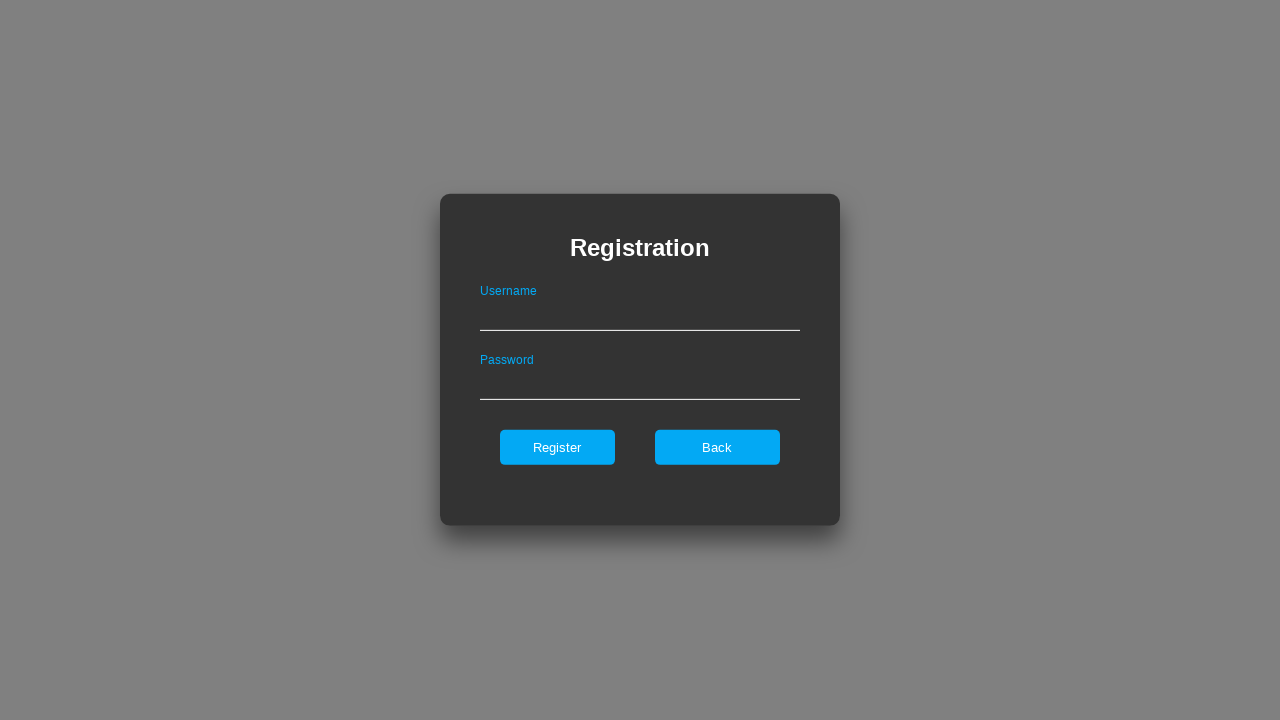

Filled password field with valid password on #passwordOnRegister
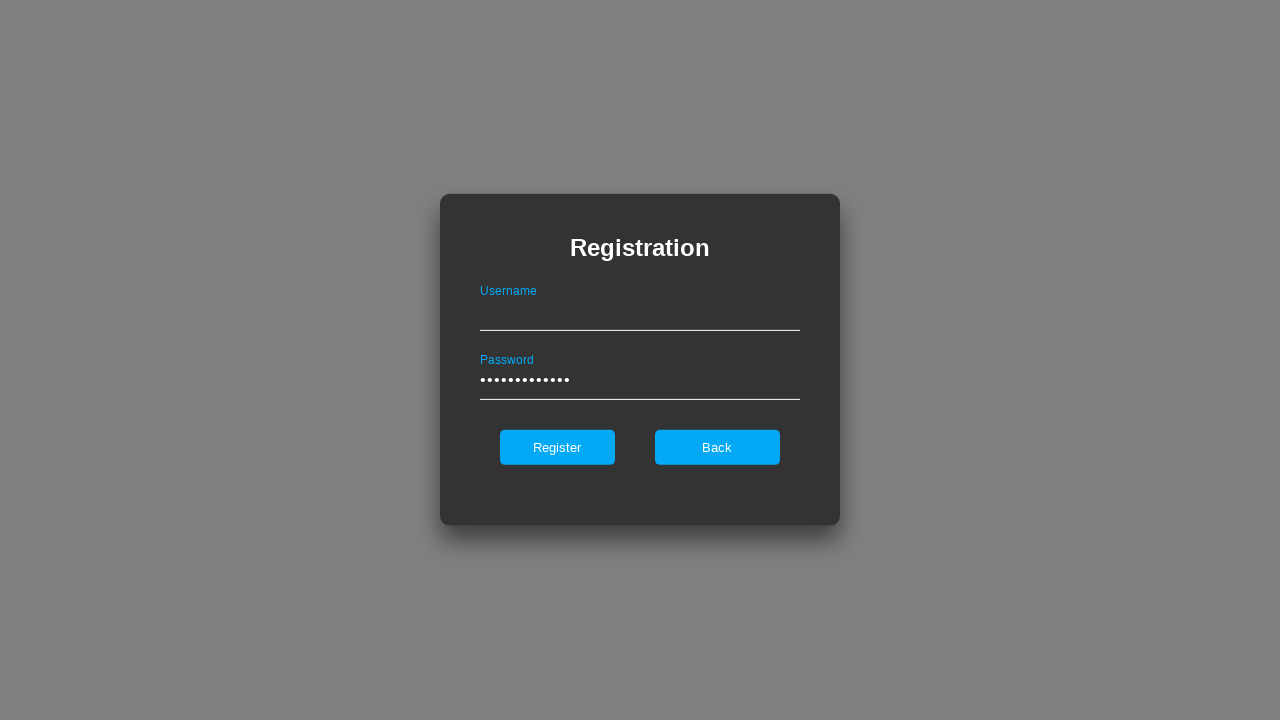

Clicked register button to submit form at (557, 447) on #register
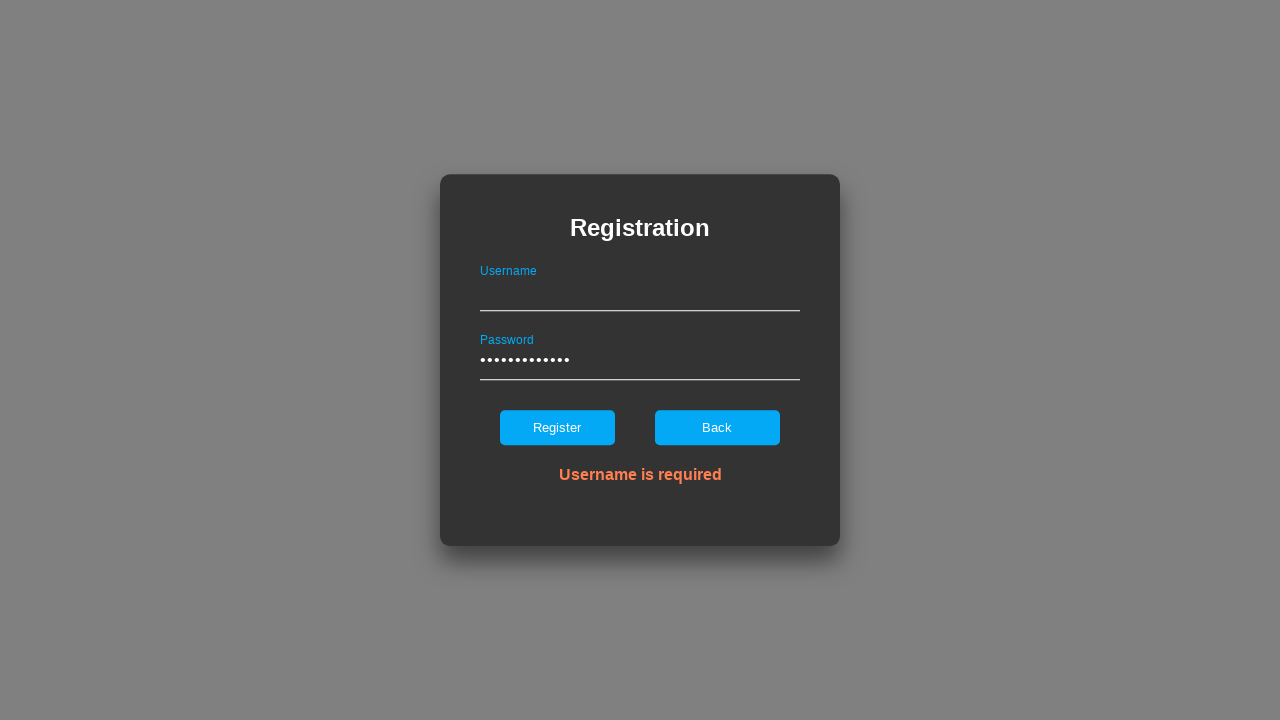

Verified error message 'Username is required' is displayed
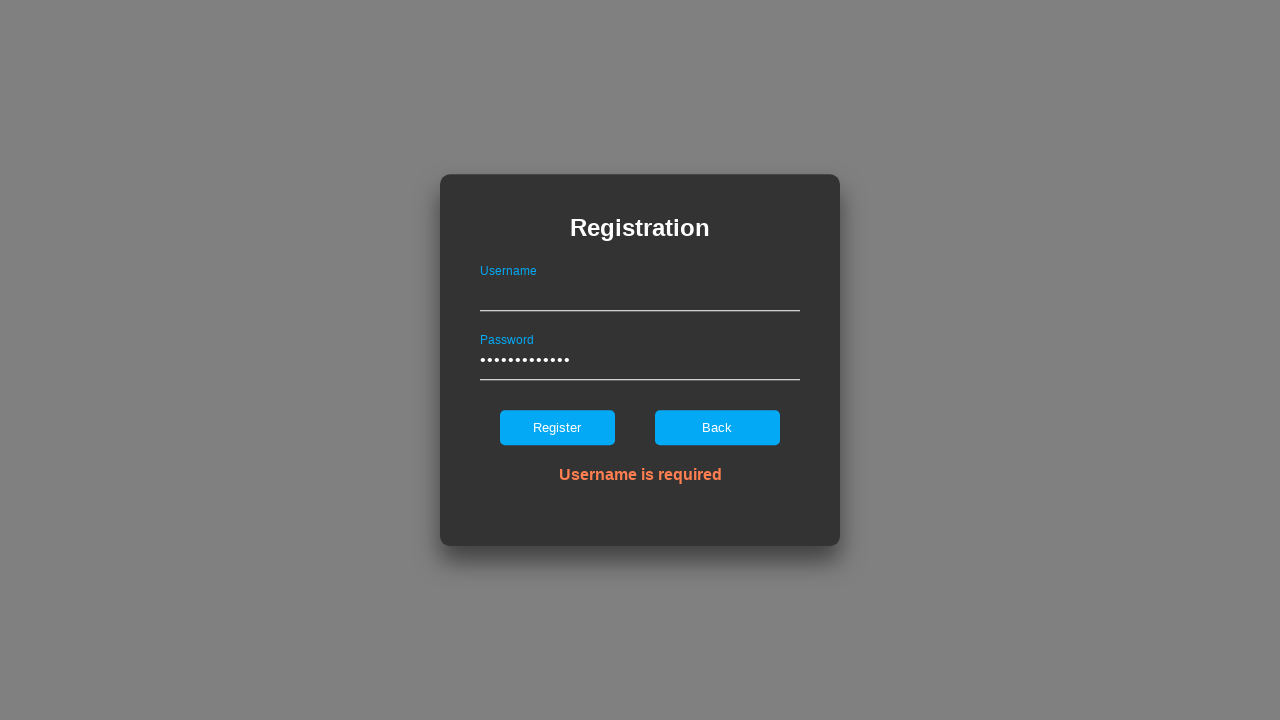

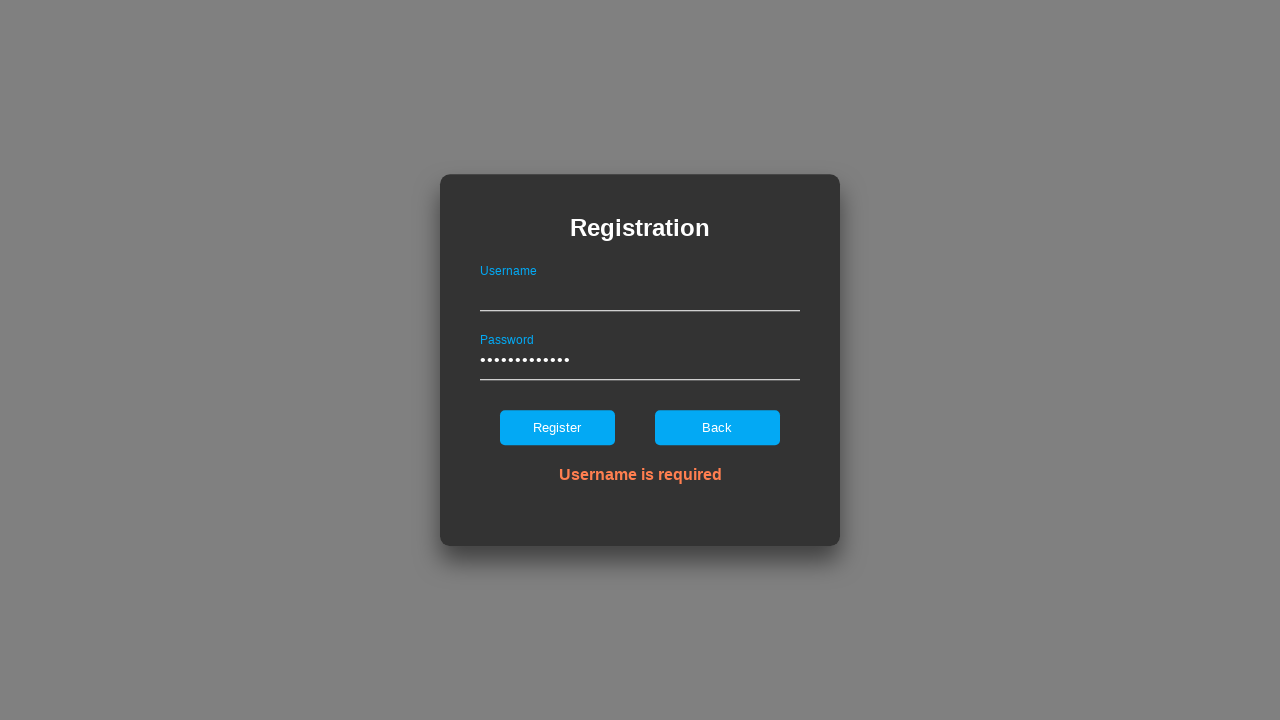